Tests handling multiple browser windows by clicking a button that opens a new window and switching between the windows

Starting URL: http://demo.automationtesting.in/Windows.html

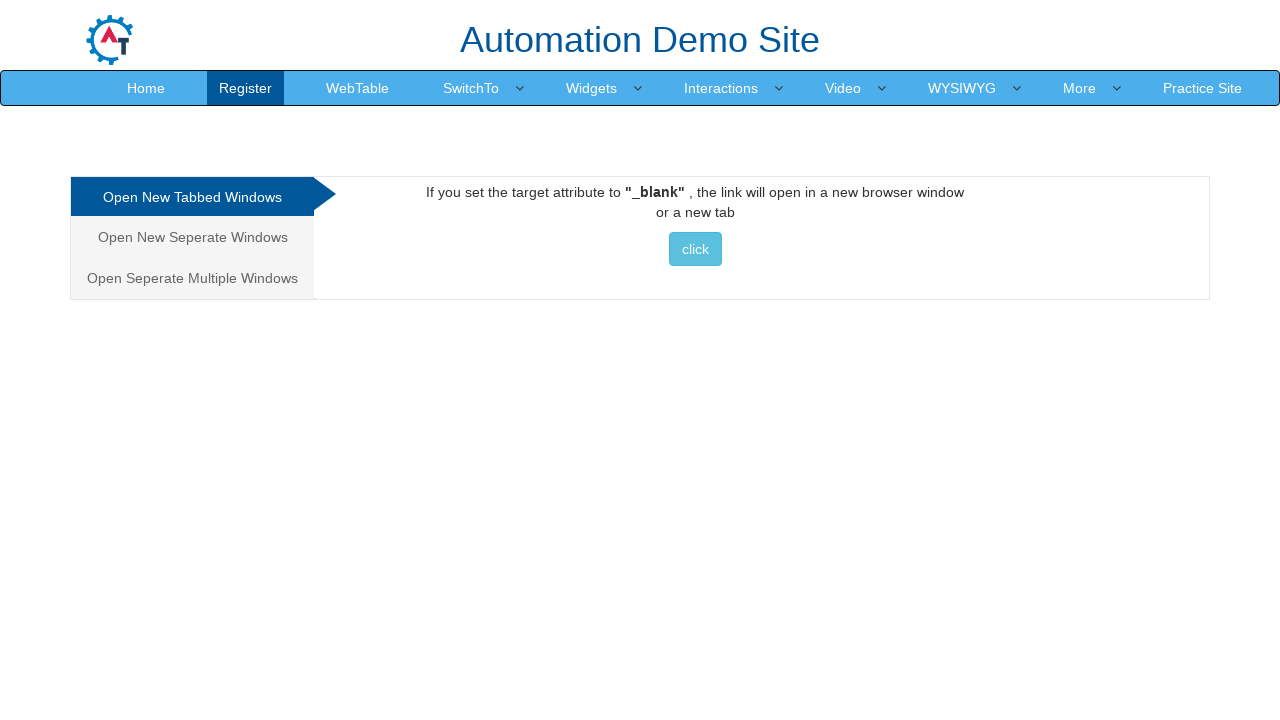

Clicked button to open new window at (695, 249) on xpath=//*[@id='Tabbed']/a/button
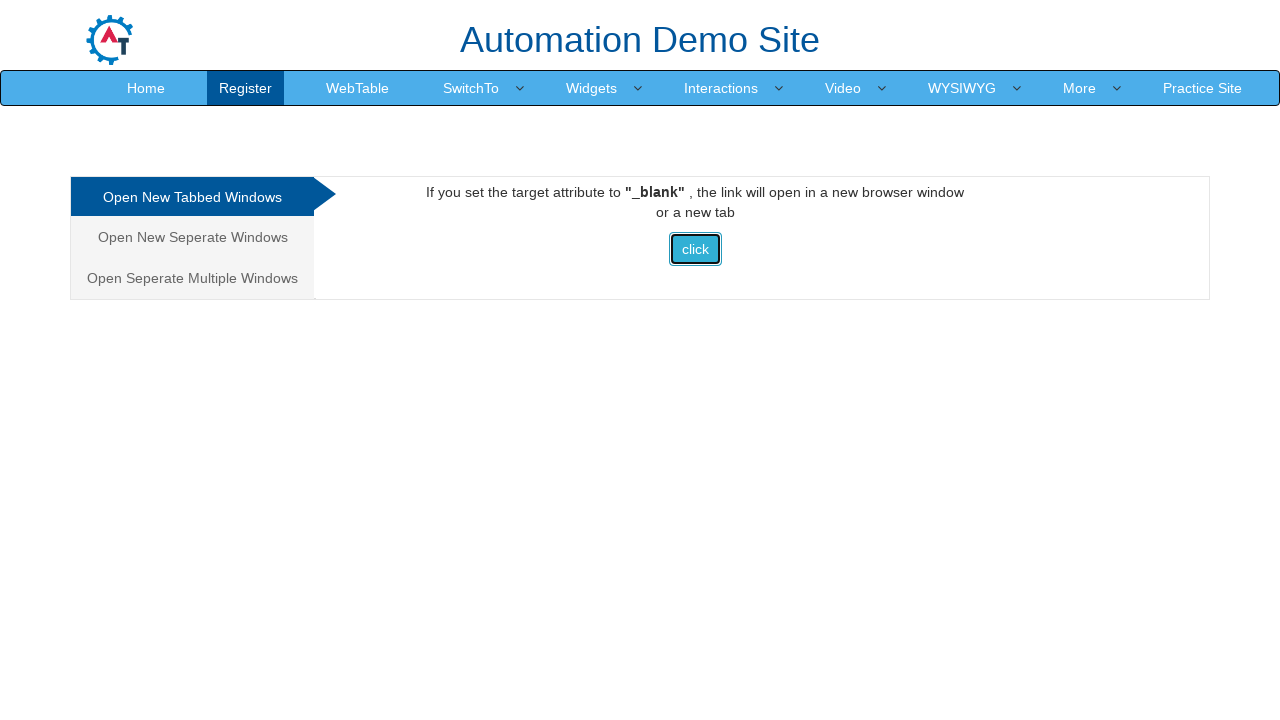

Waited 2 seconds for new window to open
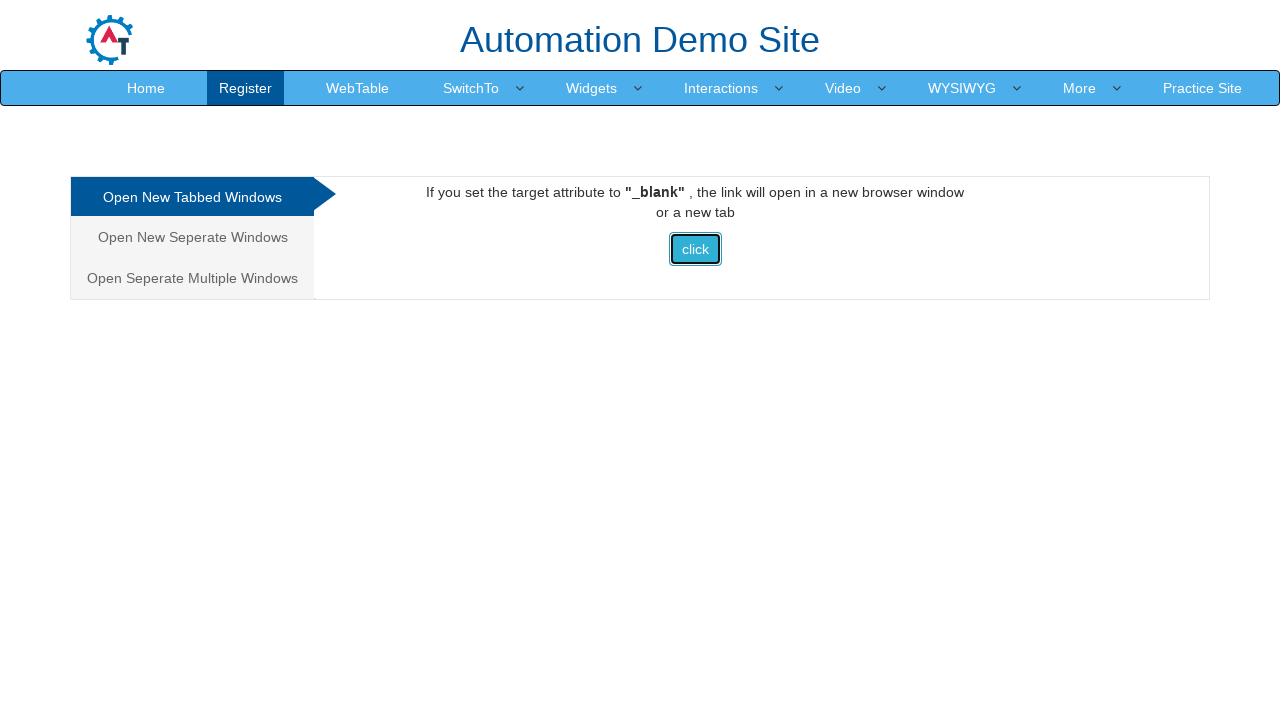

Retrieved all open pages from context
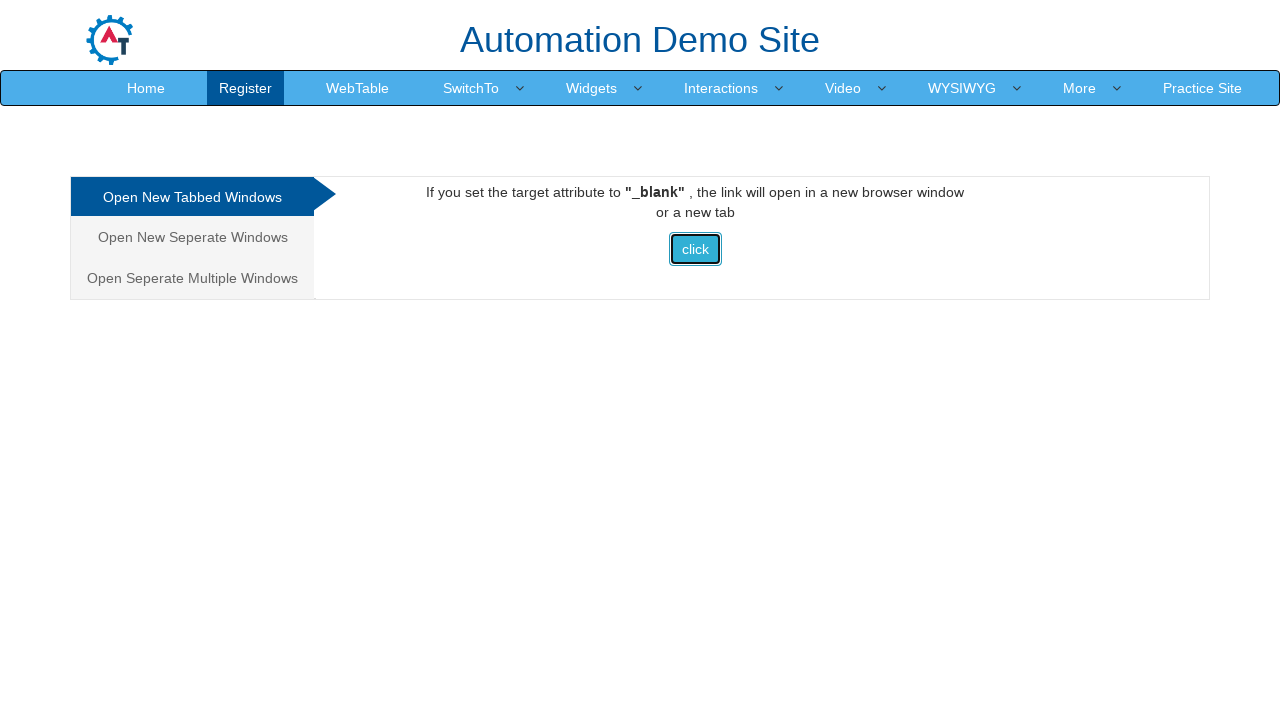

Brought page to front
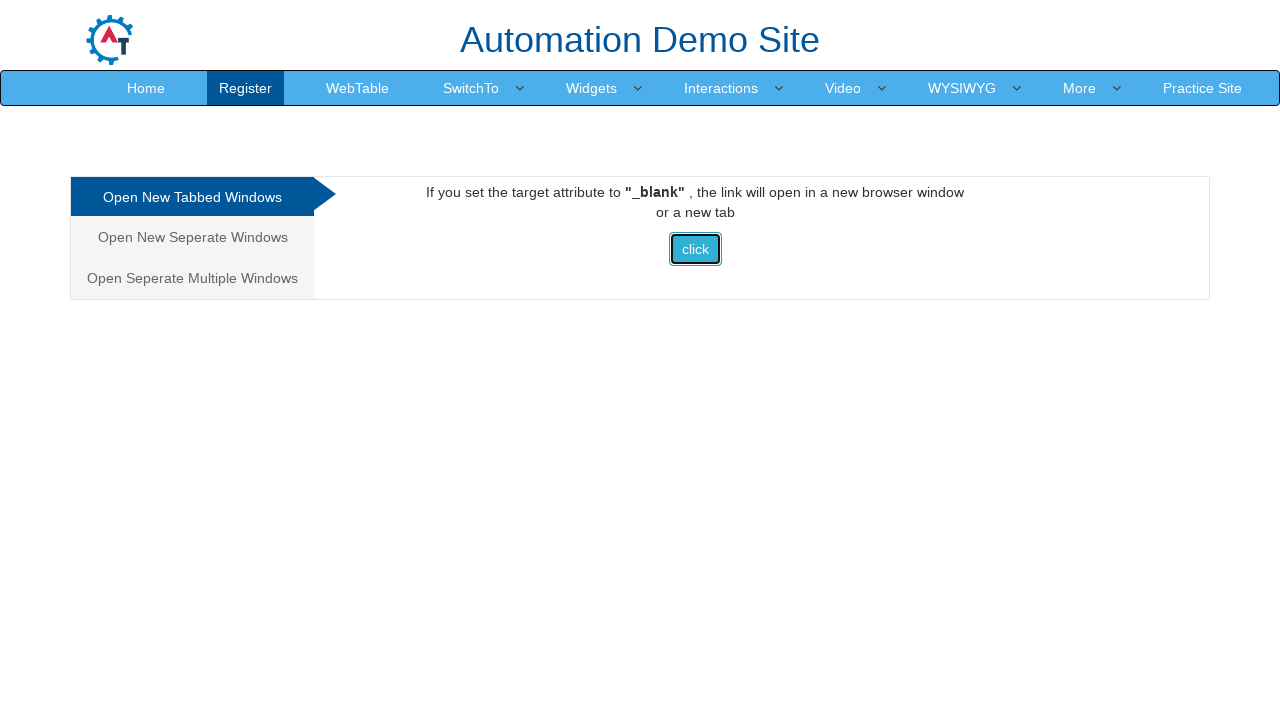

Captured page title: Frames & windows
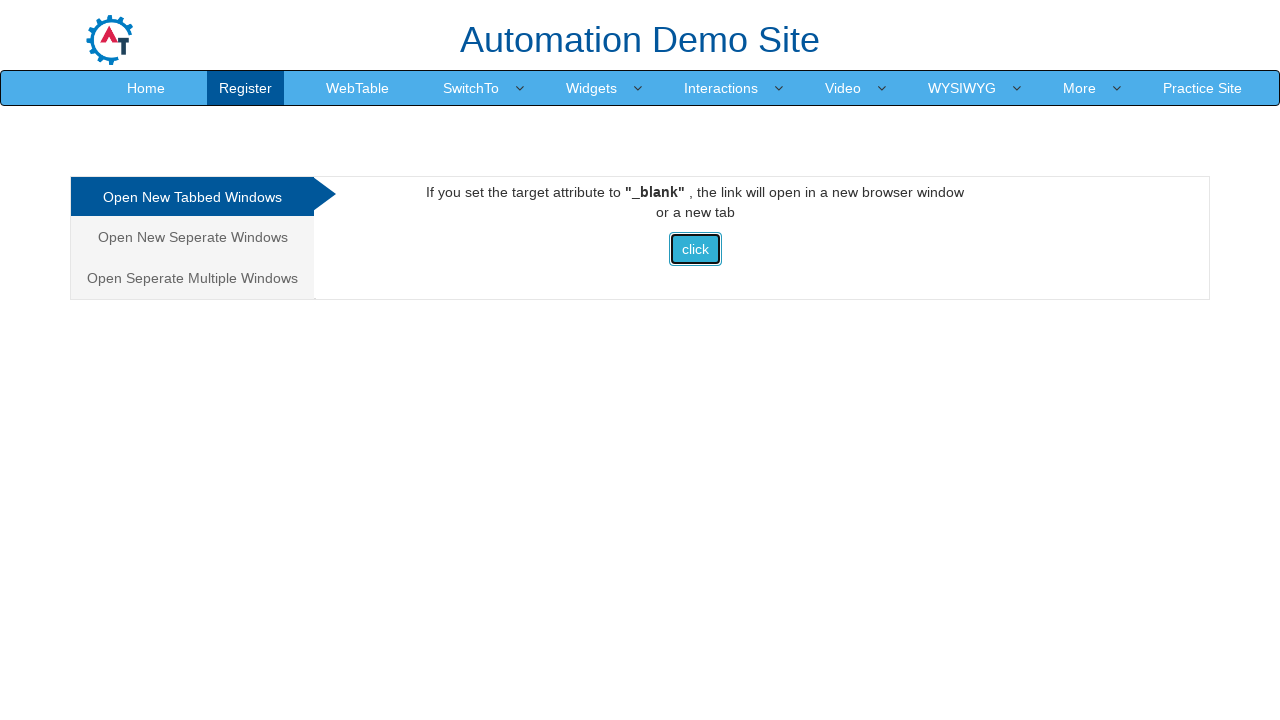

Brought page to front
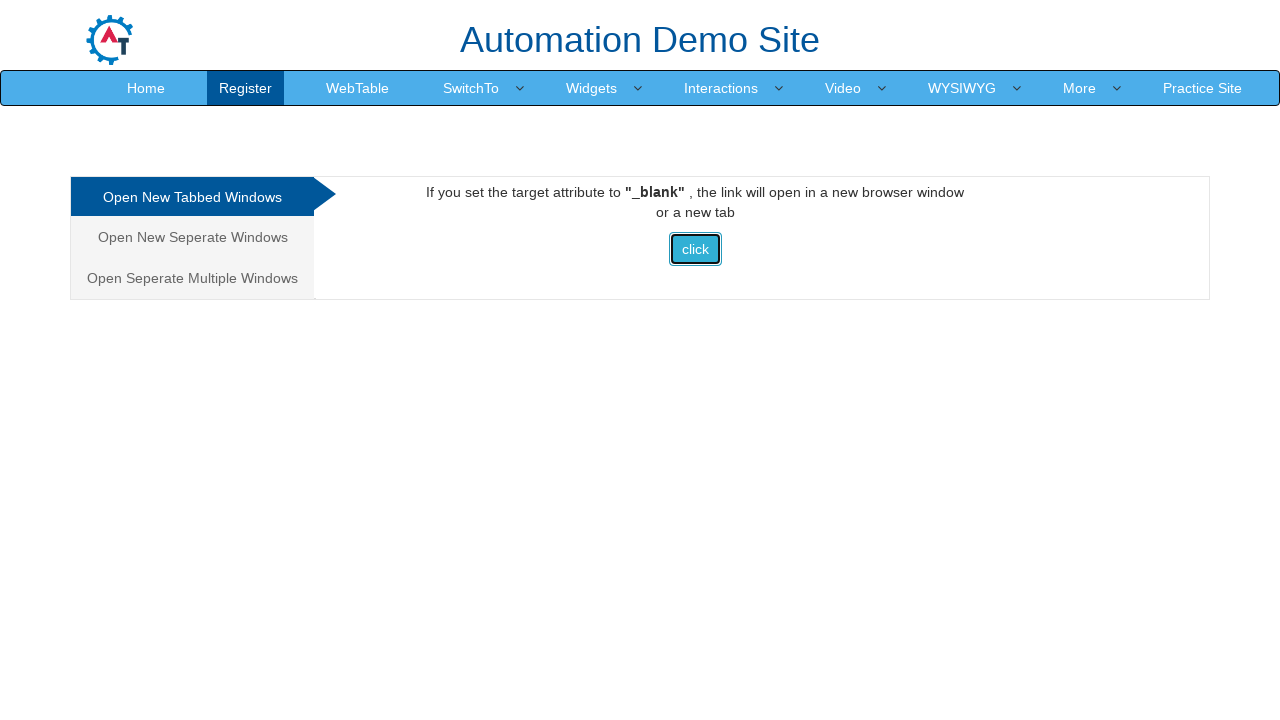

Captured page title: Selenium
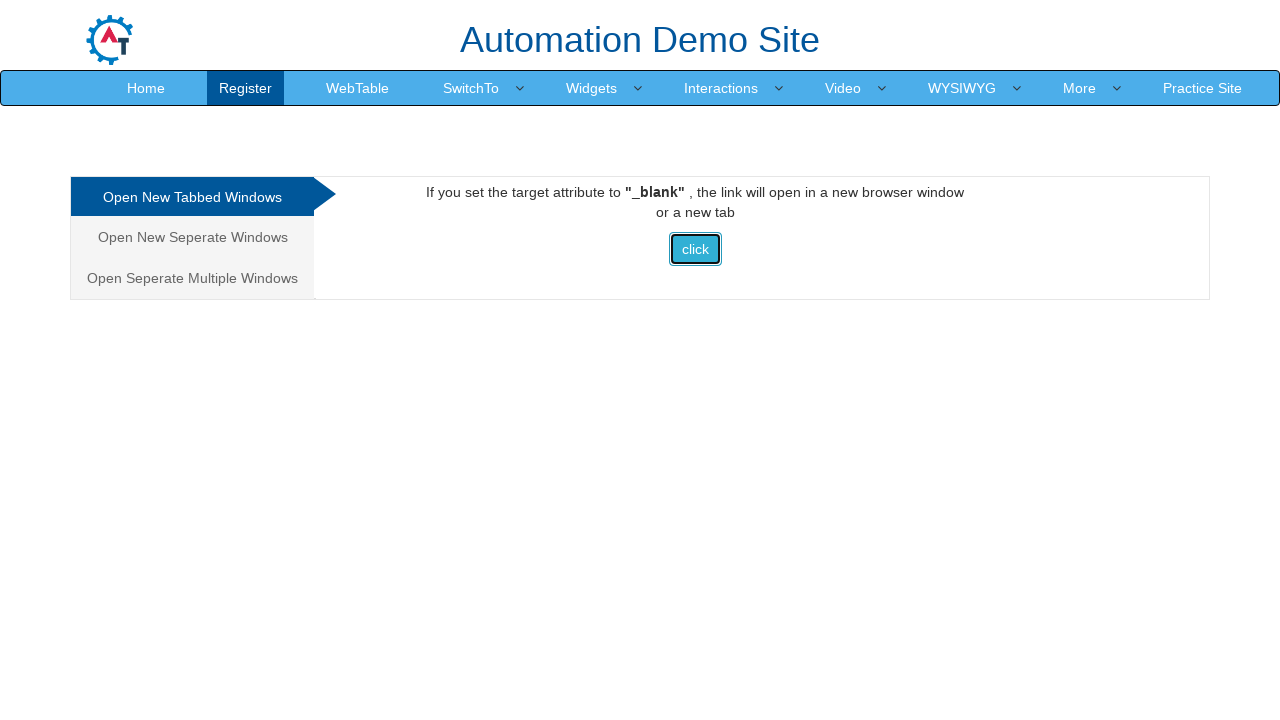

Printed windows title list: ['Frames & windows', 'Selenium']
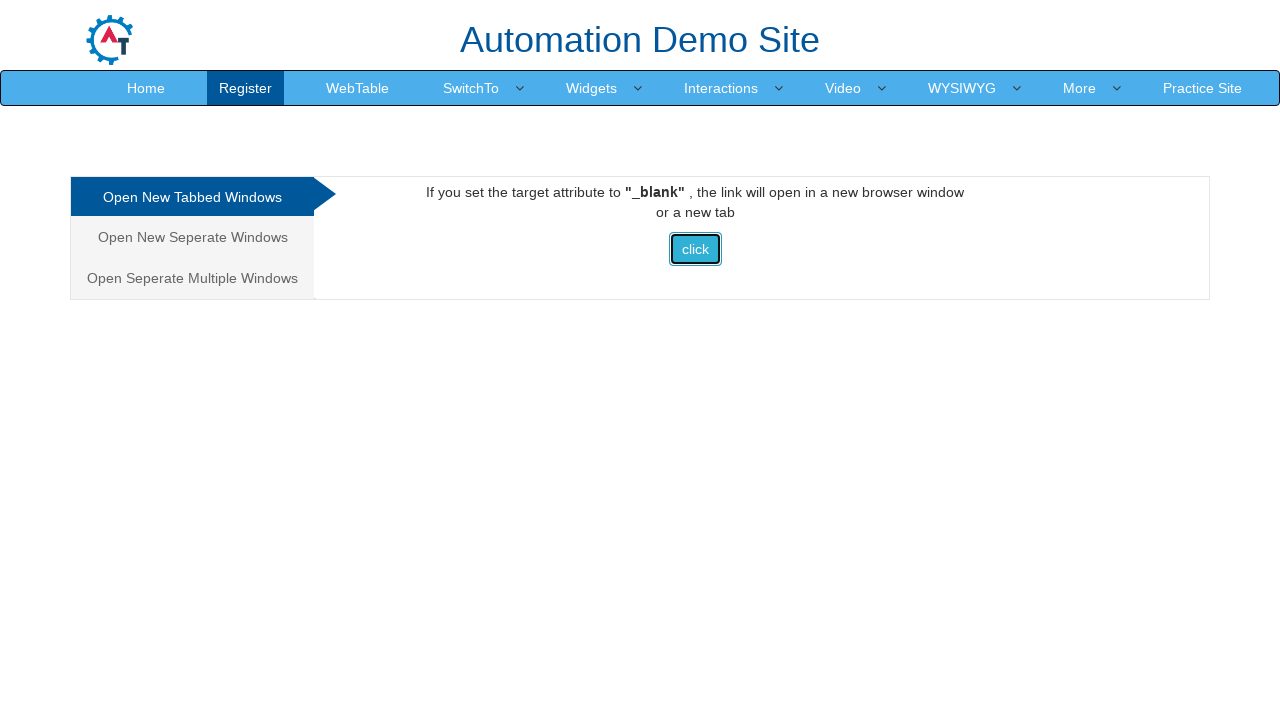

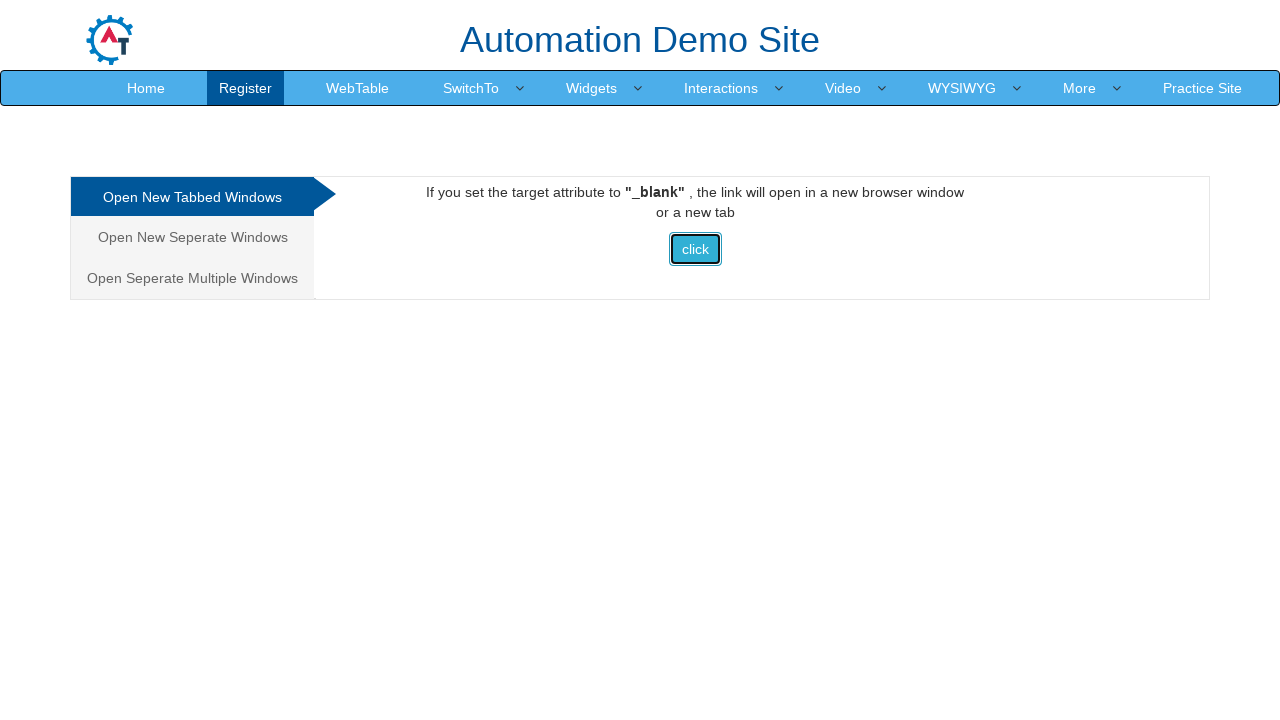